Tests handling JavaScript alerts by clicking confirm button, dismissing the alert, and verifying the cancel result message

Starting URL: https://demoqa.com/alerts

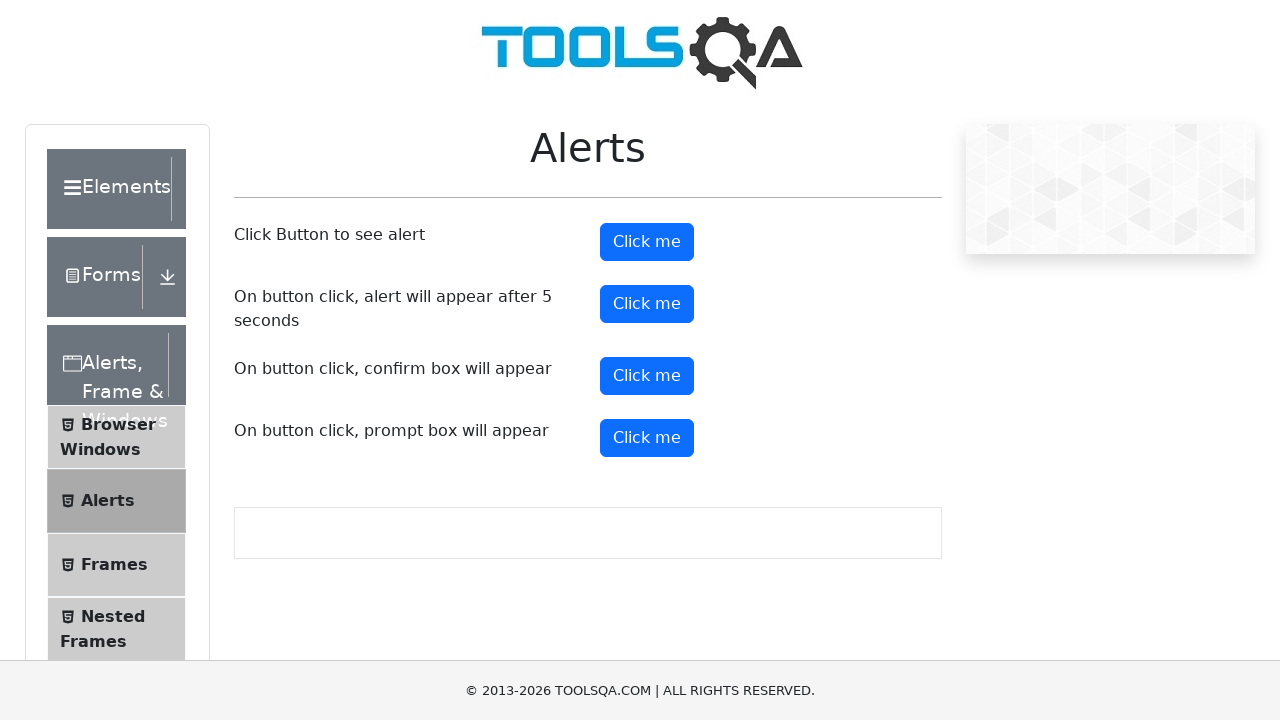

Set up dialog handler to dismiss confirm dialog
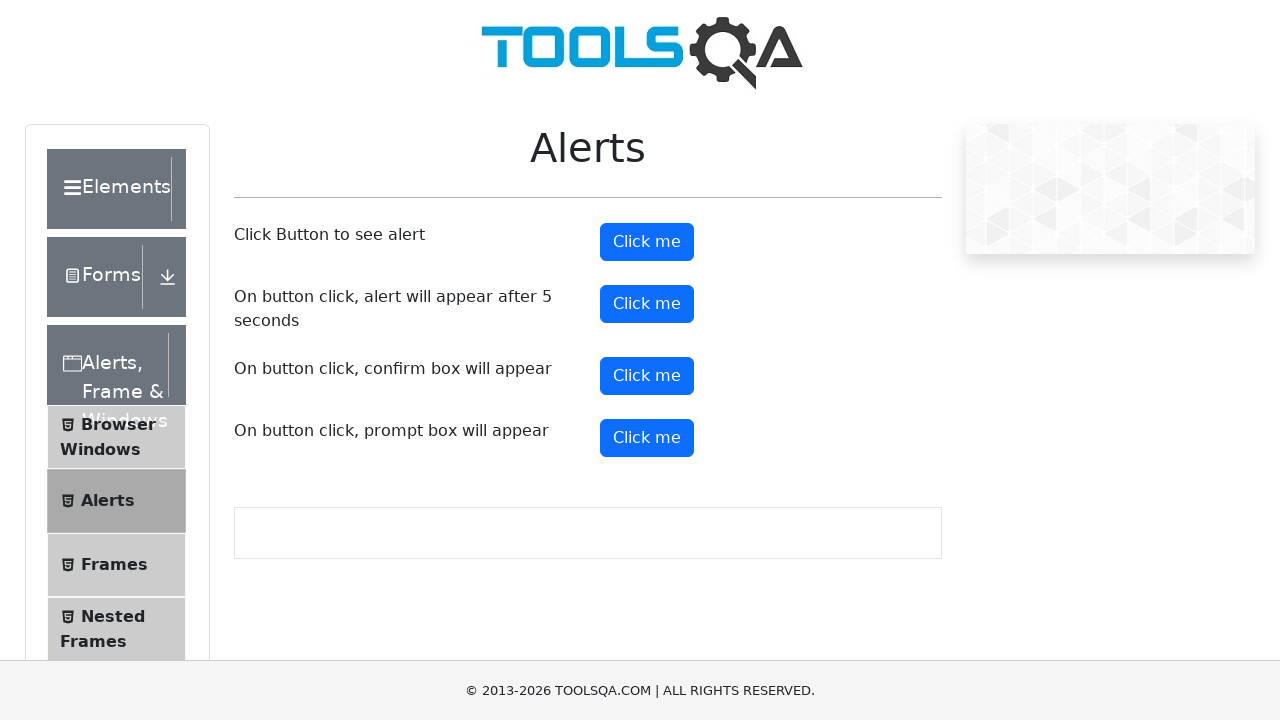

Clicked confirm button to trigger JavaScript alert at (647, 376) on #confirmButton
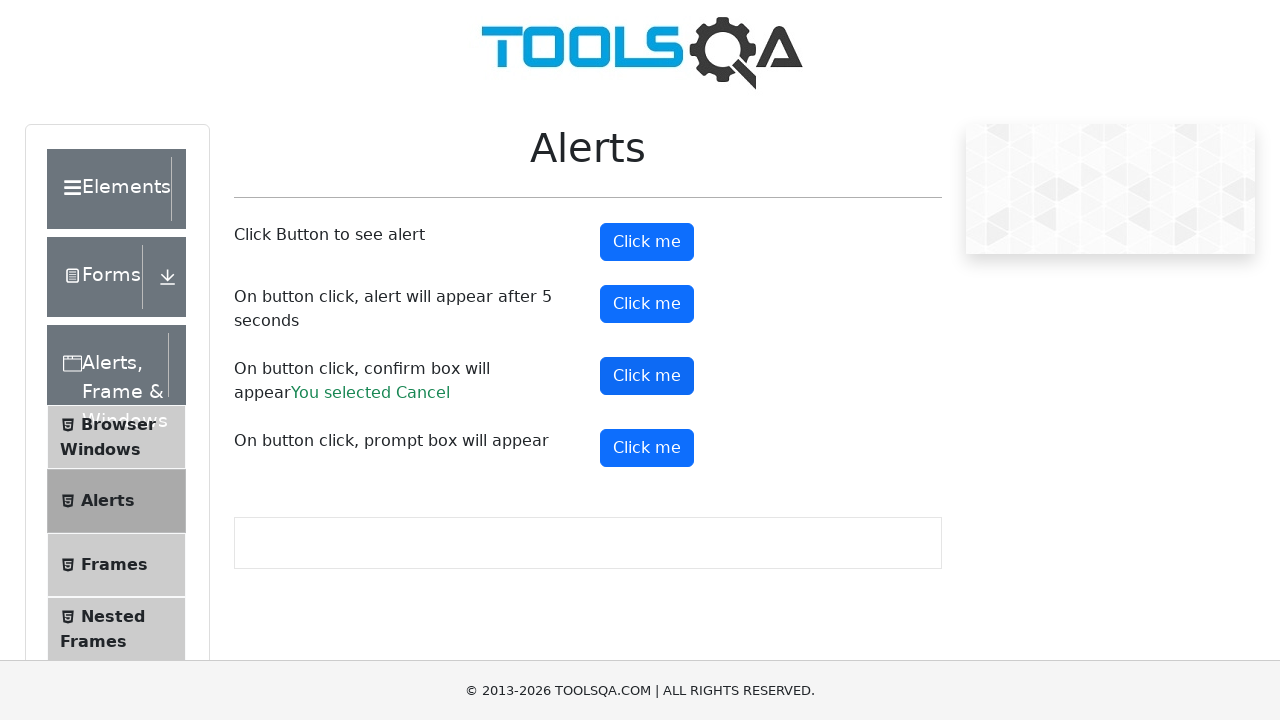

Verified cancel result message appeared
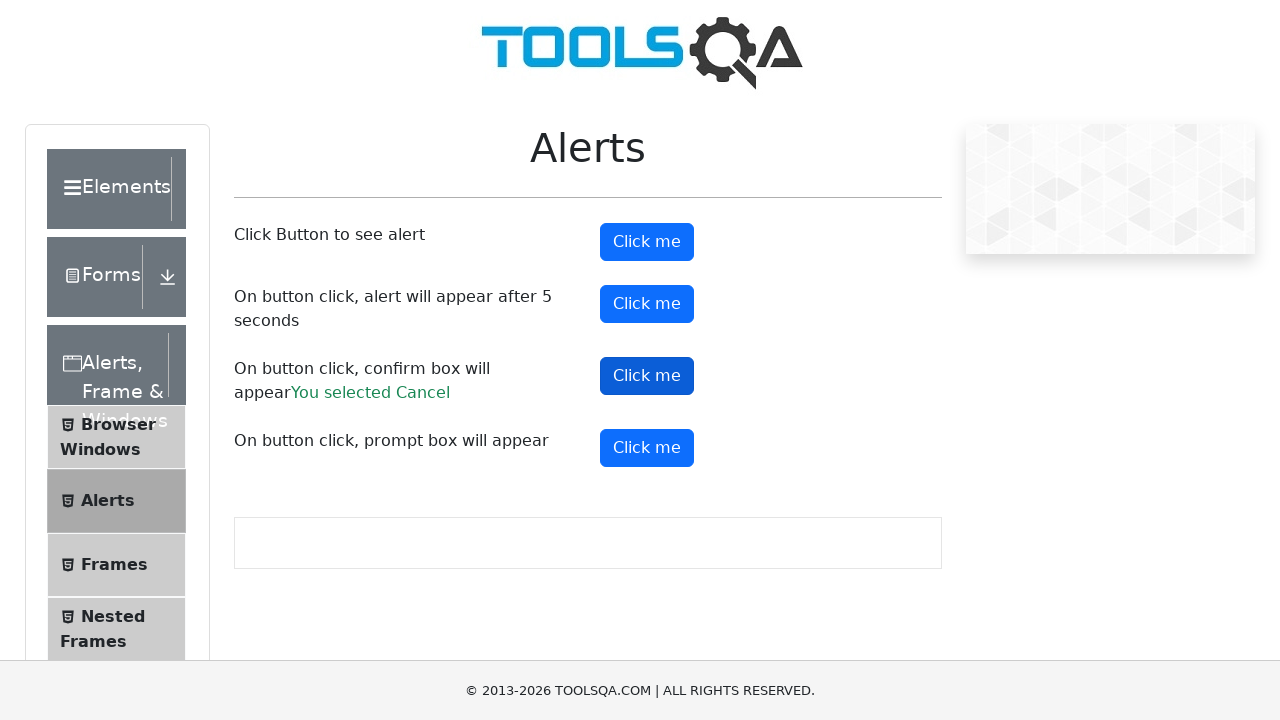

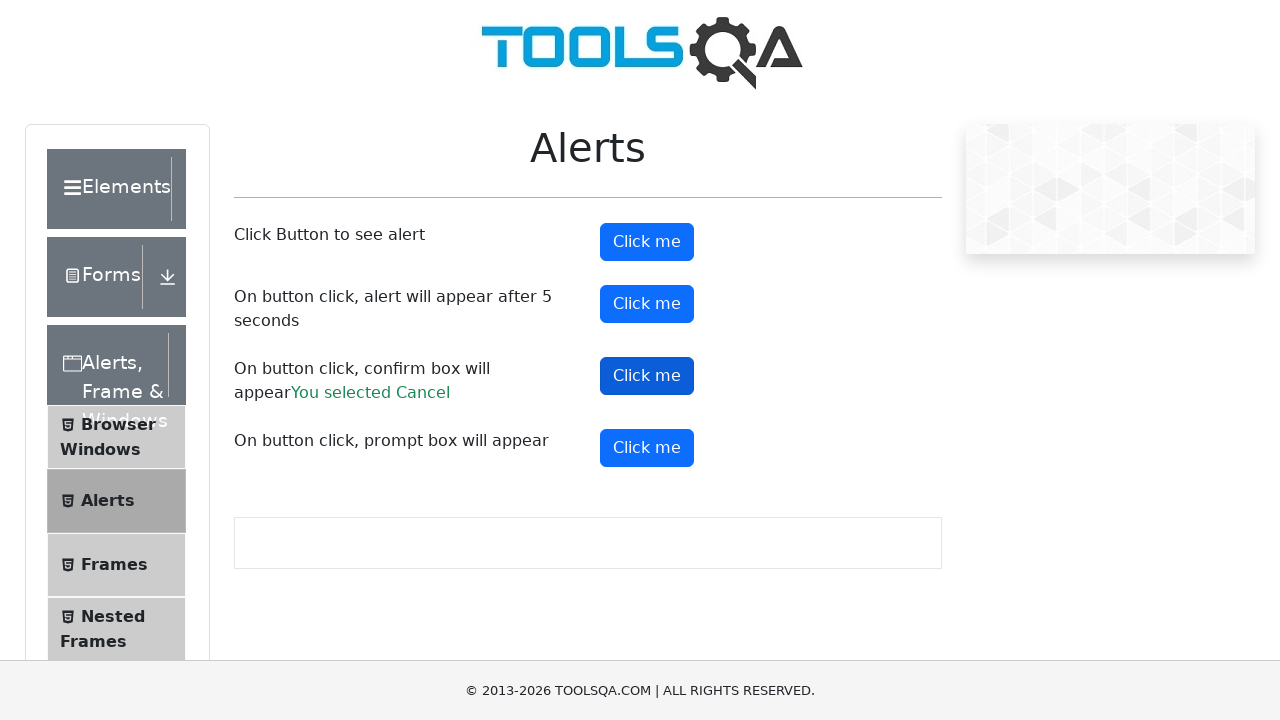